Tests date picker functionality by clicking on the date input and selecting a specific date from the calendar.

Starting URL: https://bonigarcia.dev/selenium-webdriver-java/

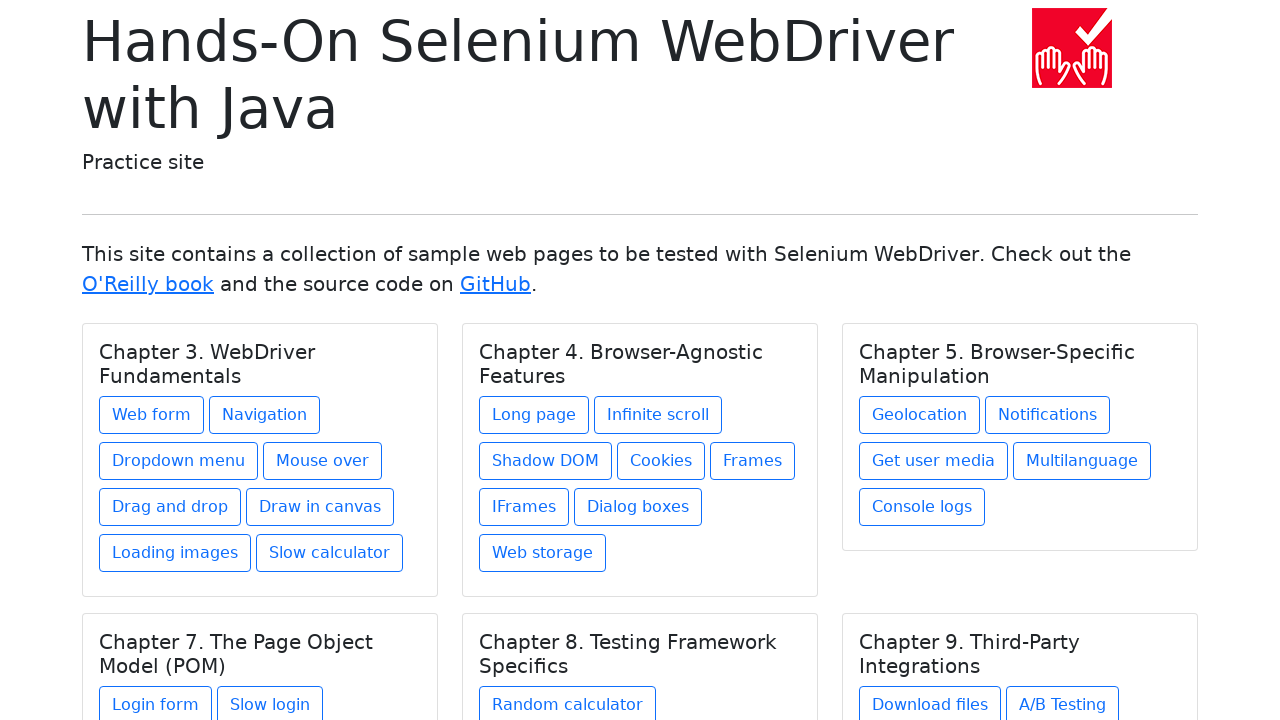

Clicked on Web form link at (152, 415) on xpath=//a[text()='Web form']
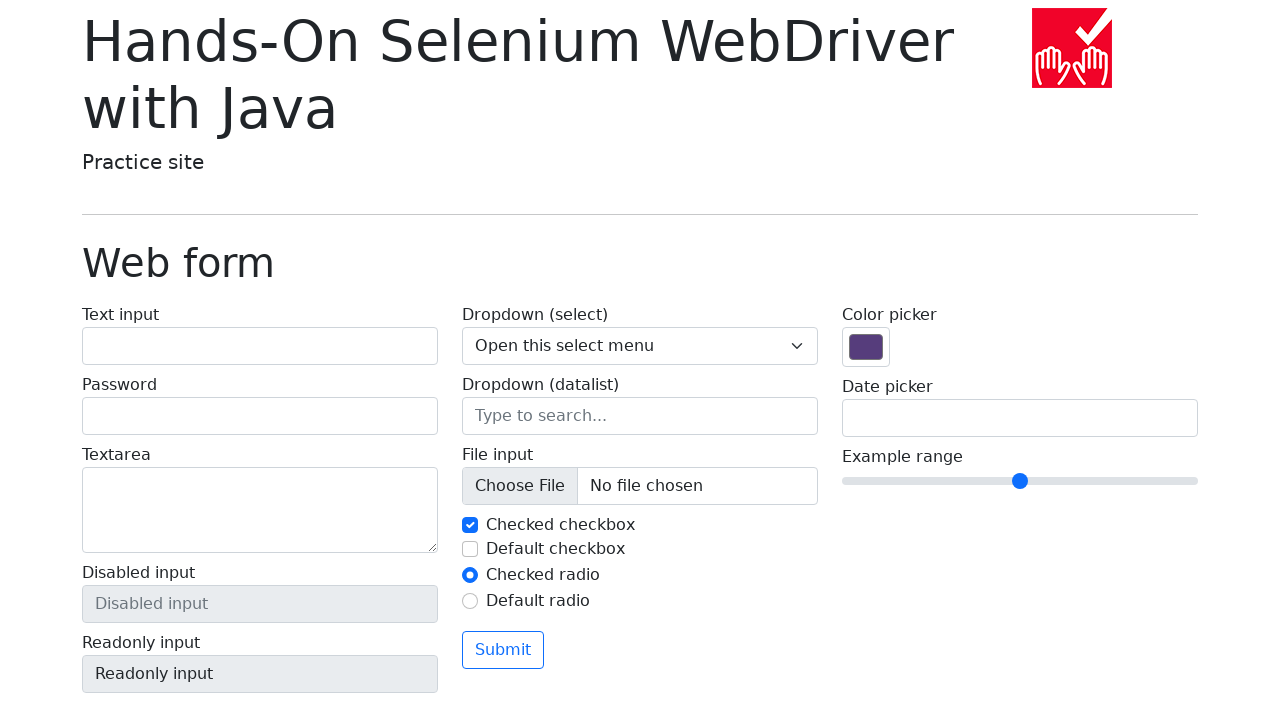

Clicked on date picker input field at (1020, 418) on input[name='my-date']
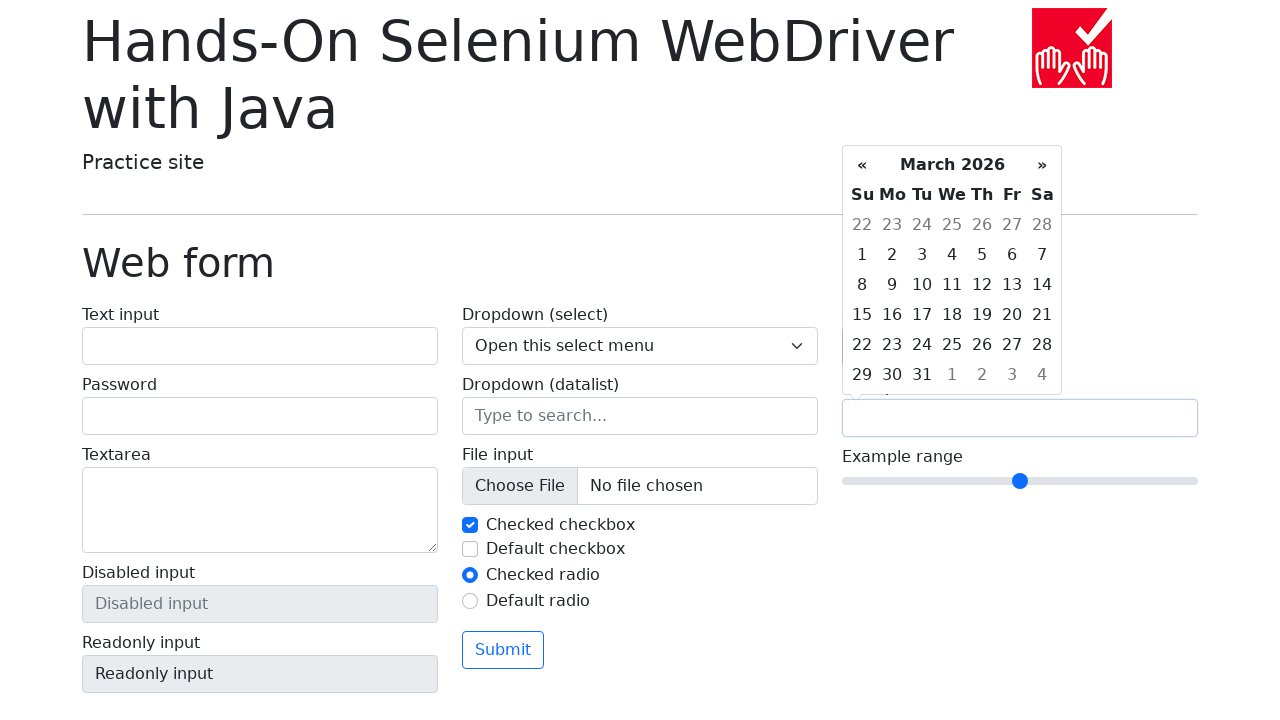

Waited for date picker calendar to appear
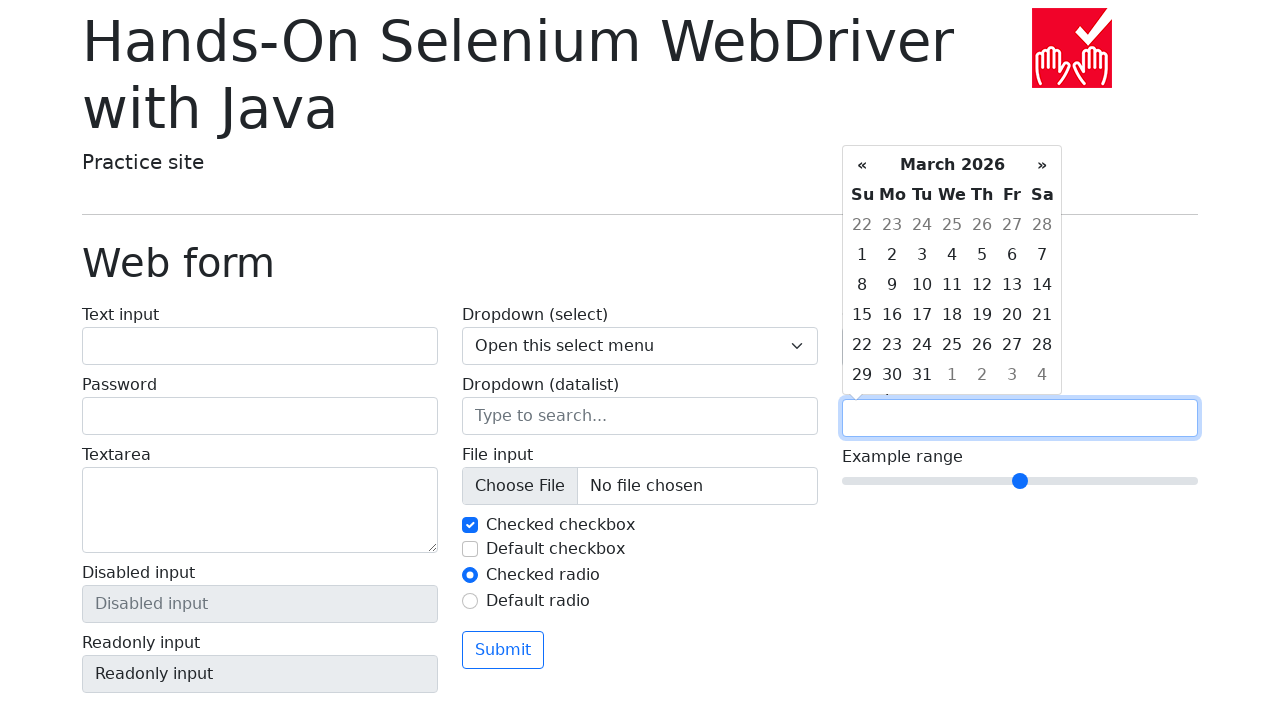

Selected date 15 from calendar at (862, 315) on xpath=//td[text()='15']
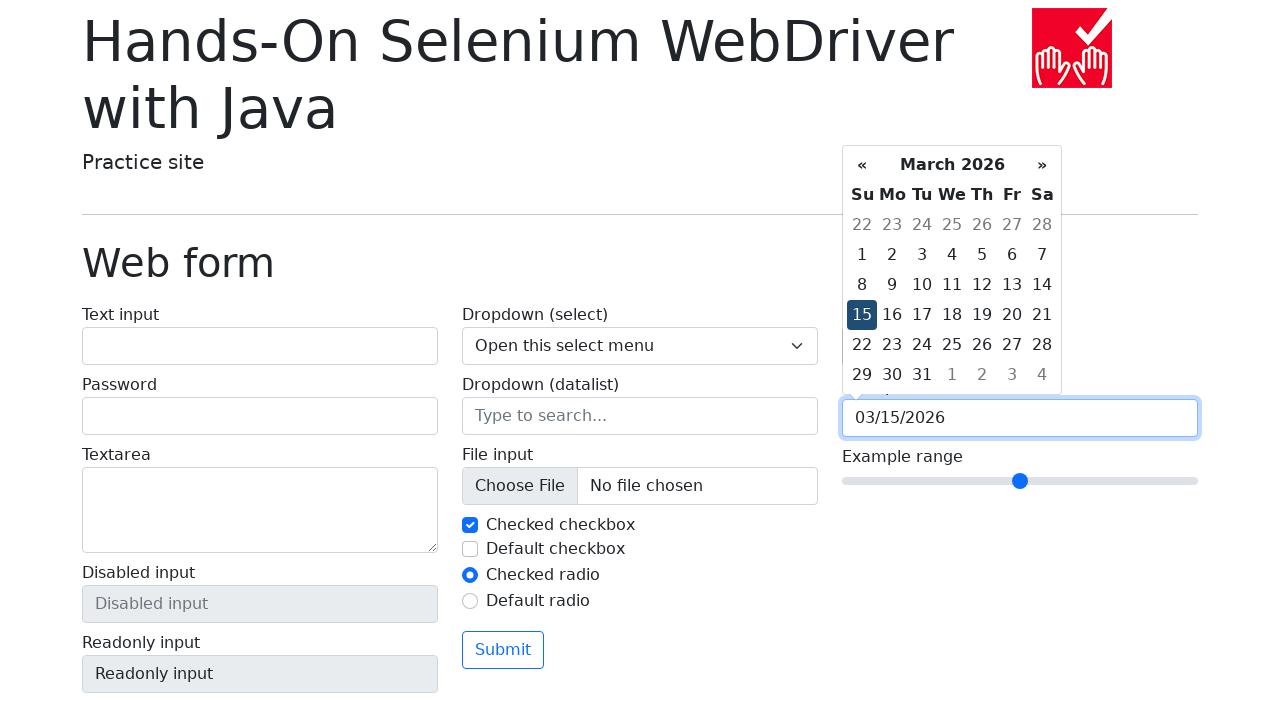

Retrieved date value from input field
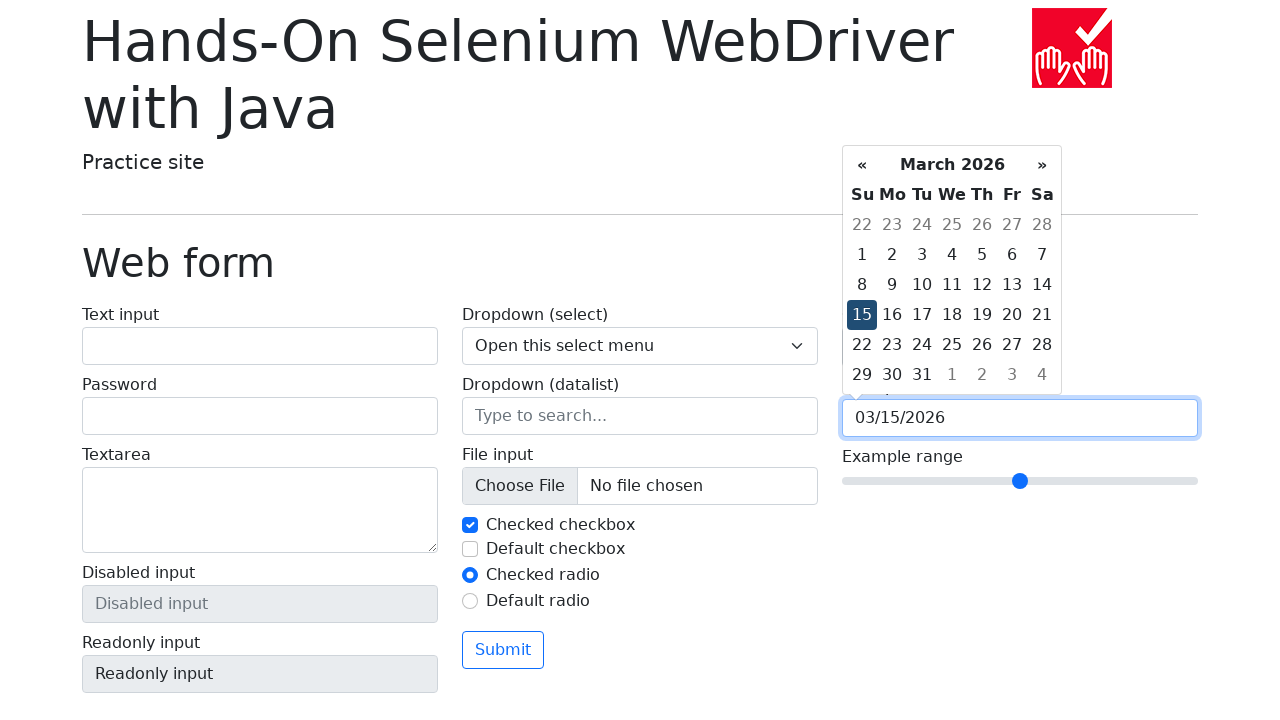

Verified that selected date contains '15'
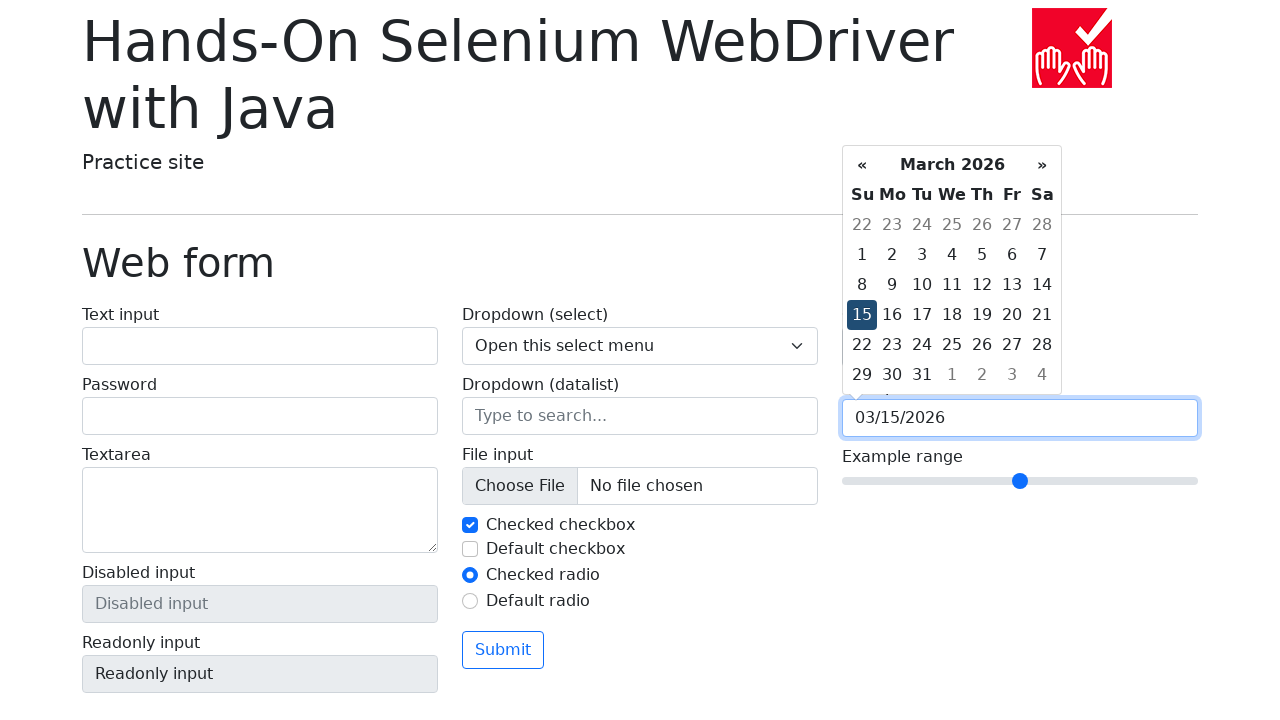

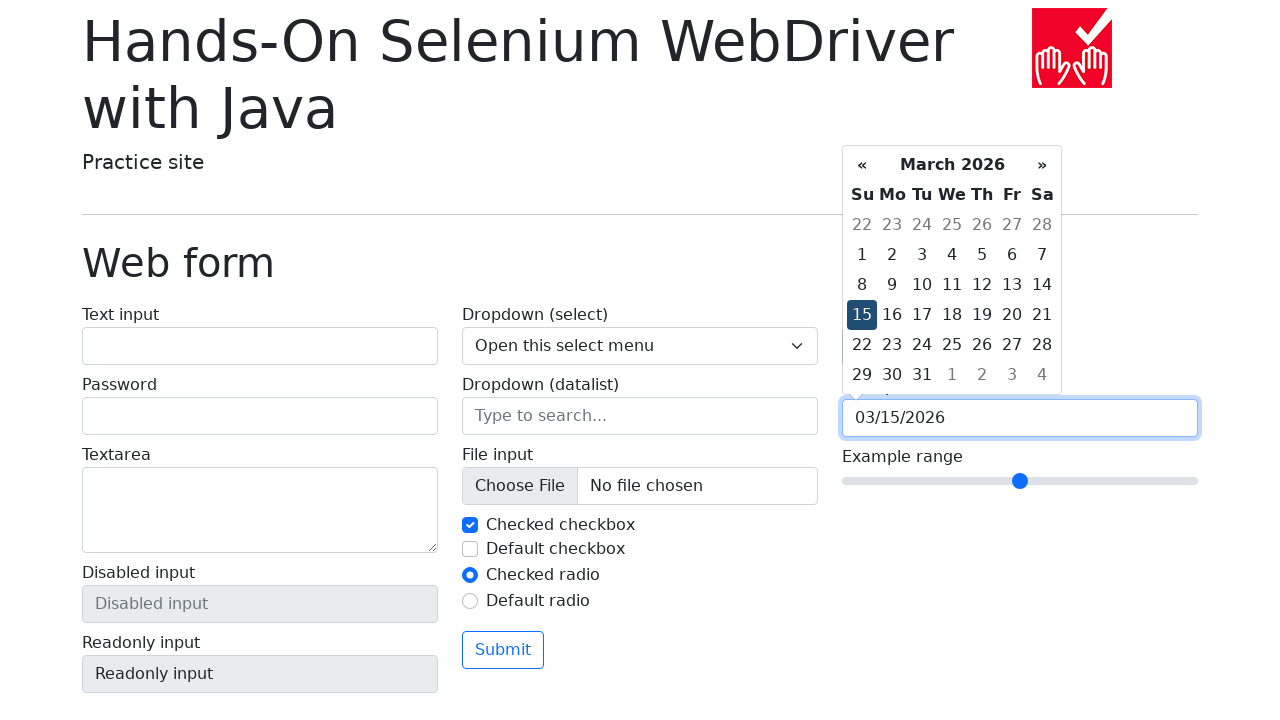